Tests password validation by submitting registration form with mismatched passwords and verifying error message

Starting URL: https://parabank.parasoft.com/parabank/index.htm

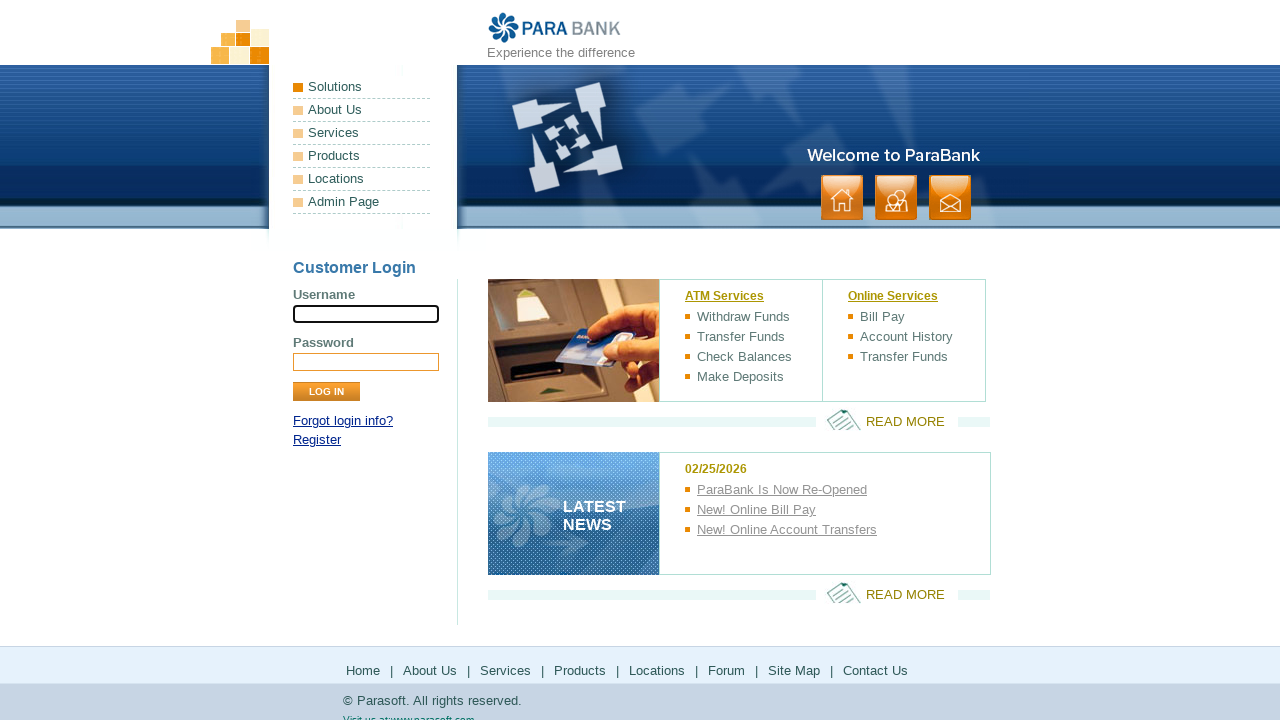

Clicked Register button to navigate to registration page at (317, 440) on a[href*='register.htm']
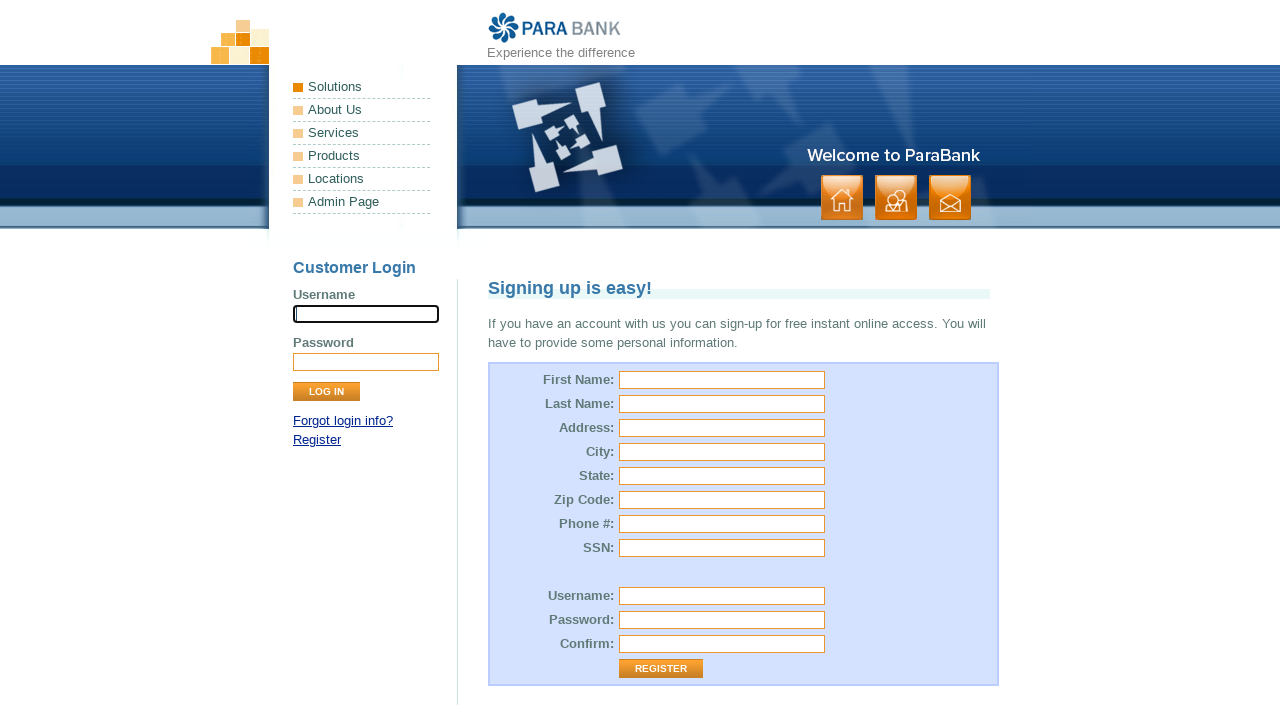

Filled first name field with 'Alice' on input[id='customer.firstName']
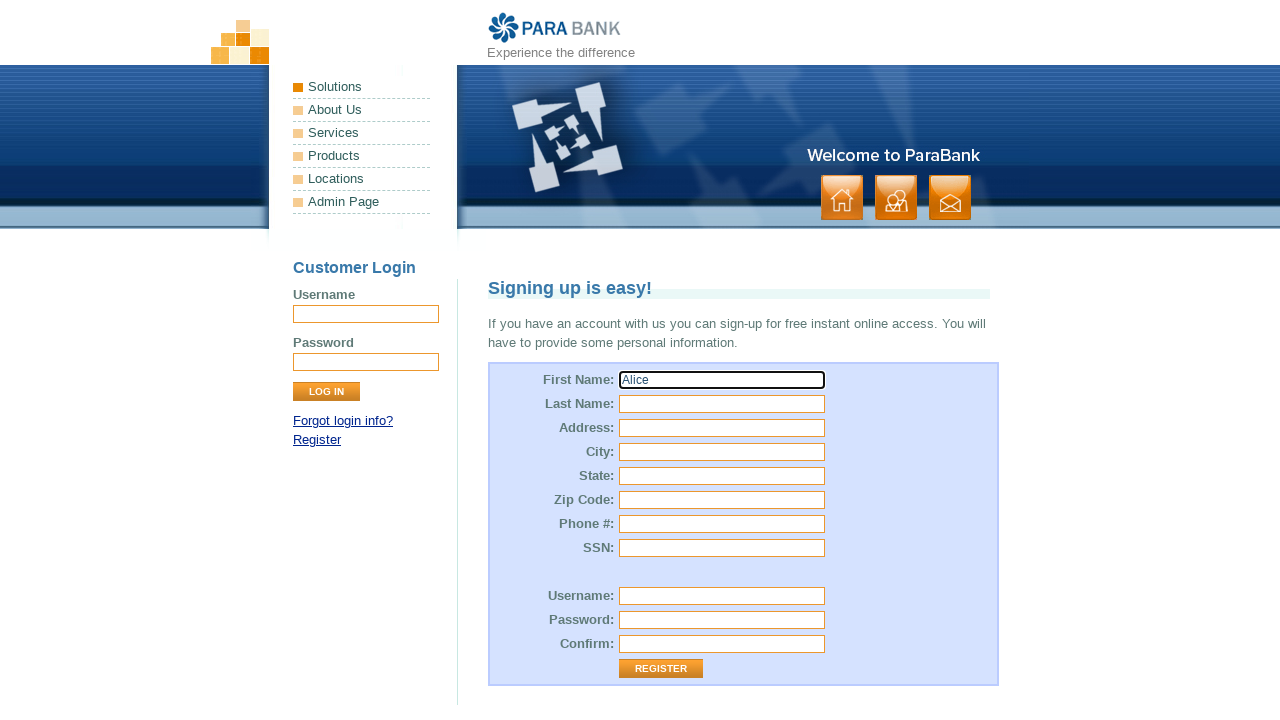

Filled last name field with 'Johnson' on input[id='customer.lastName']
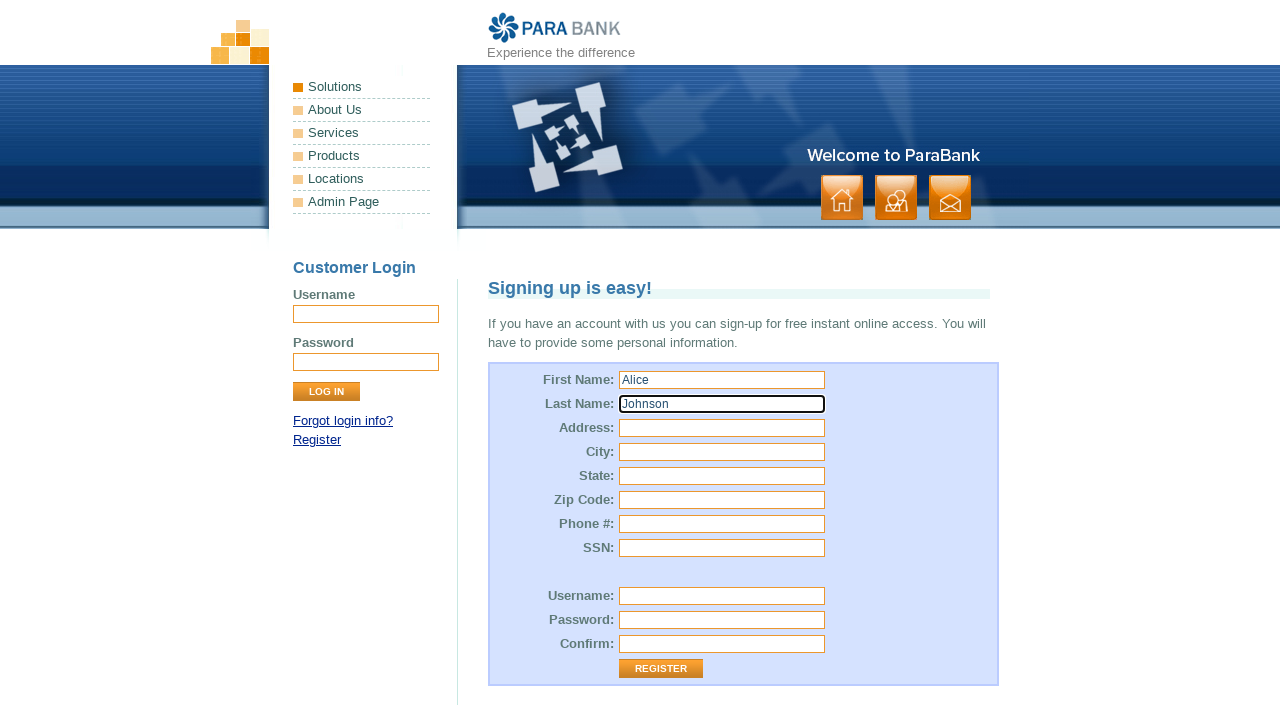

Filled street address field with '789 Pine Road' on input[id='customer.address.street']
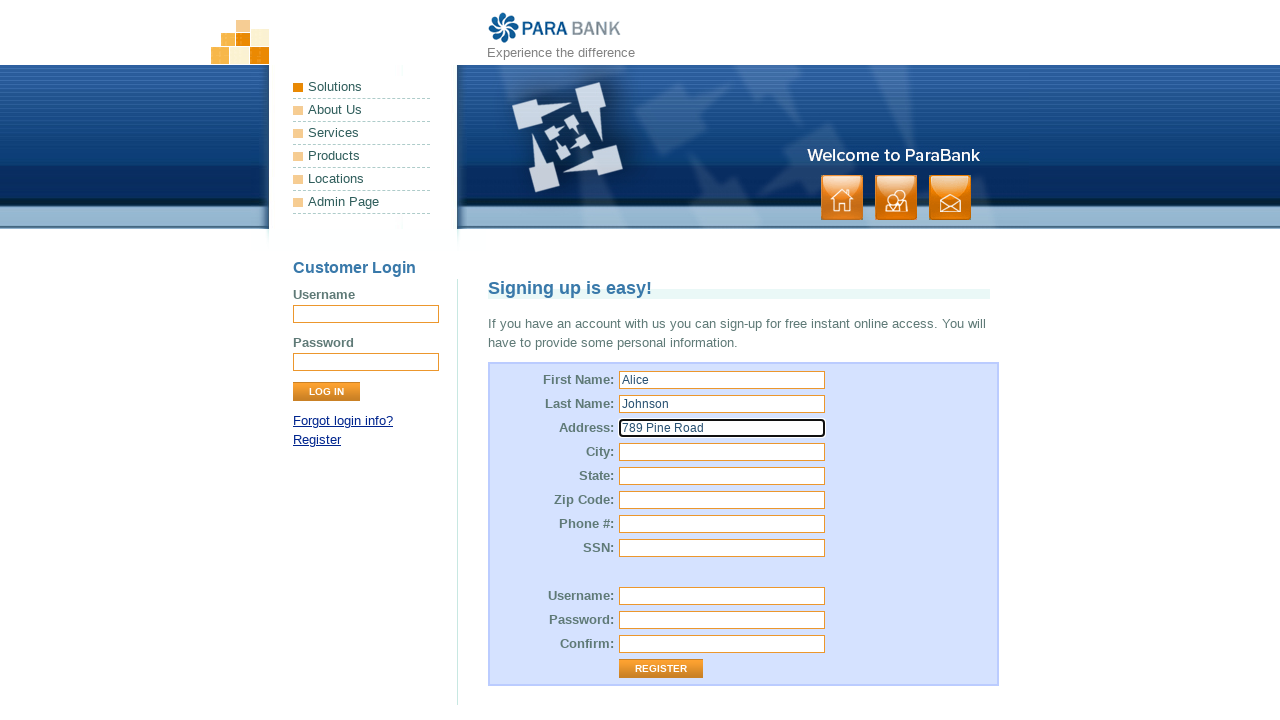

Filled city field with 'Chicago' on input[id='customer.address.city']
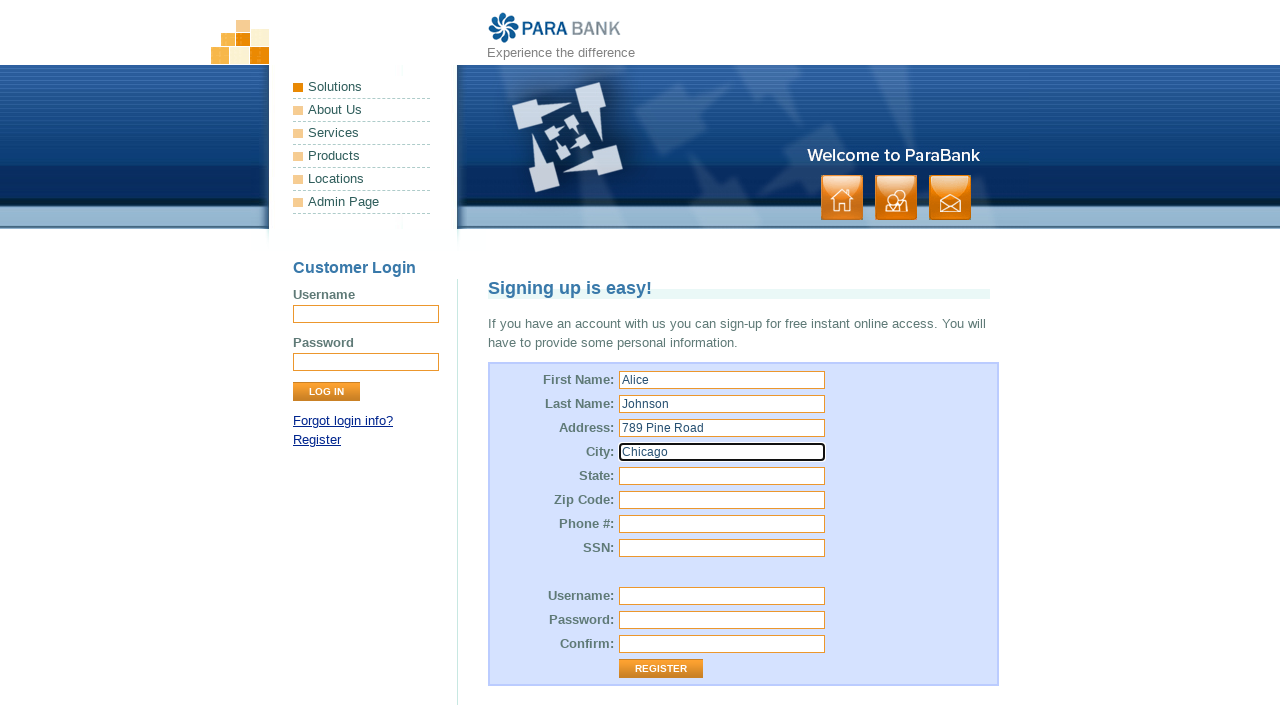

Filled state field with 'IL' on input[id='customer.address.state']
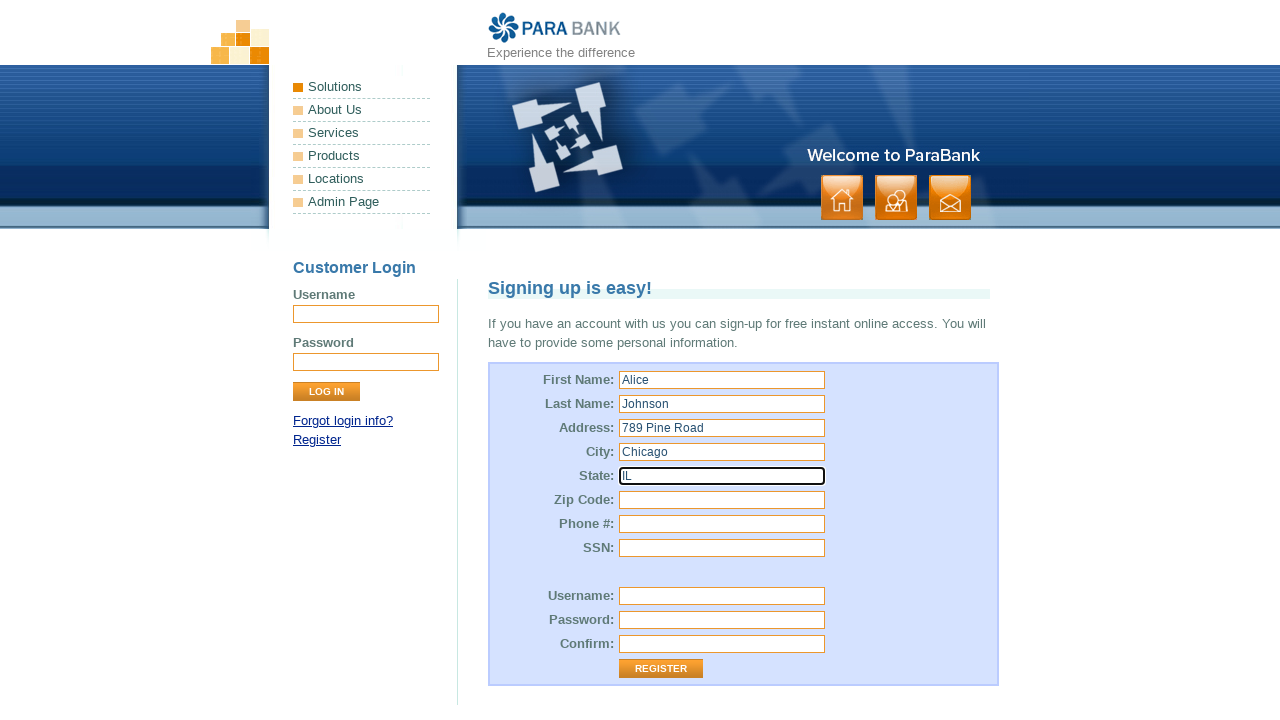

Filled zip code field with '60601' on input[id='customer.address.zipCode']
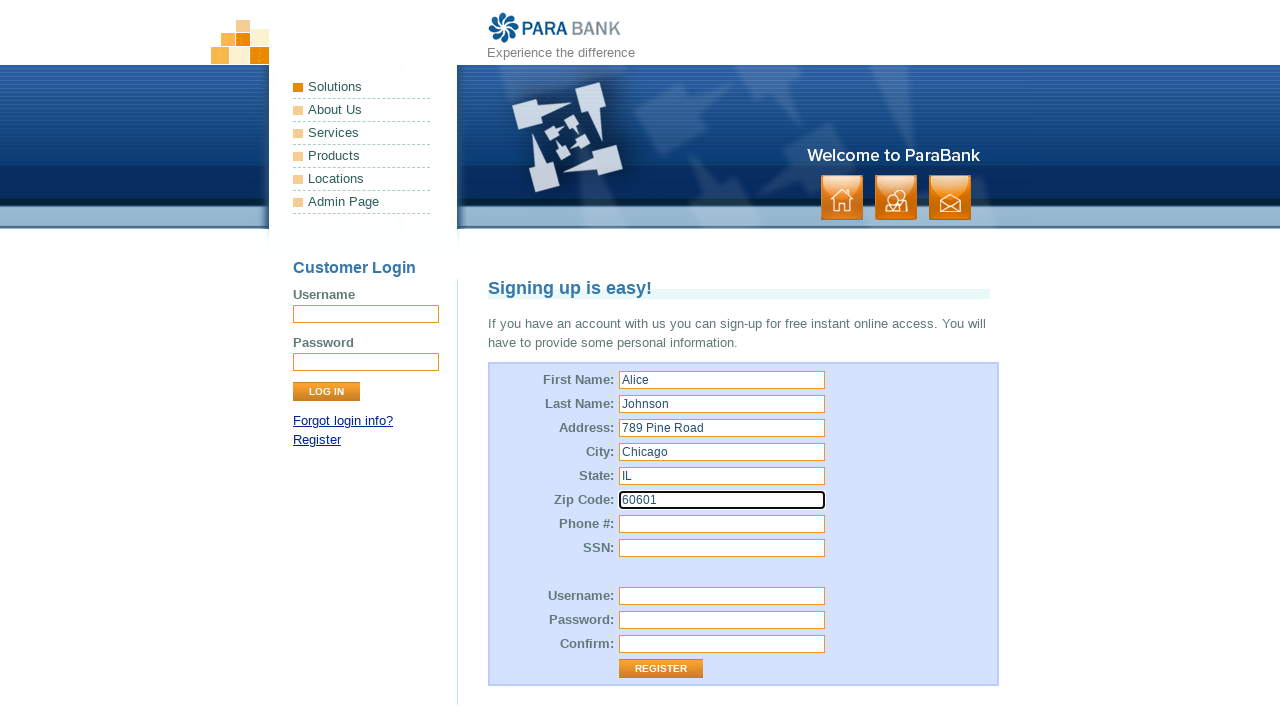

Filled phone number field with '555-246-8135' on input[id='customer.phoneNumber']
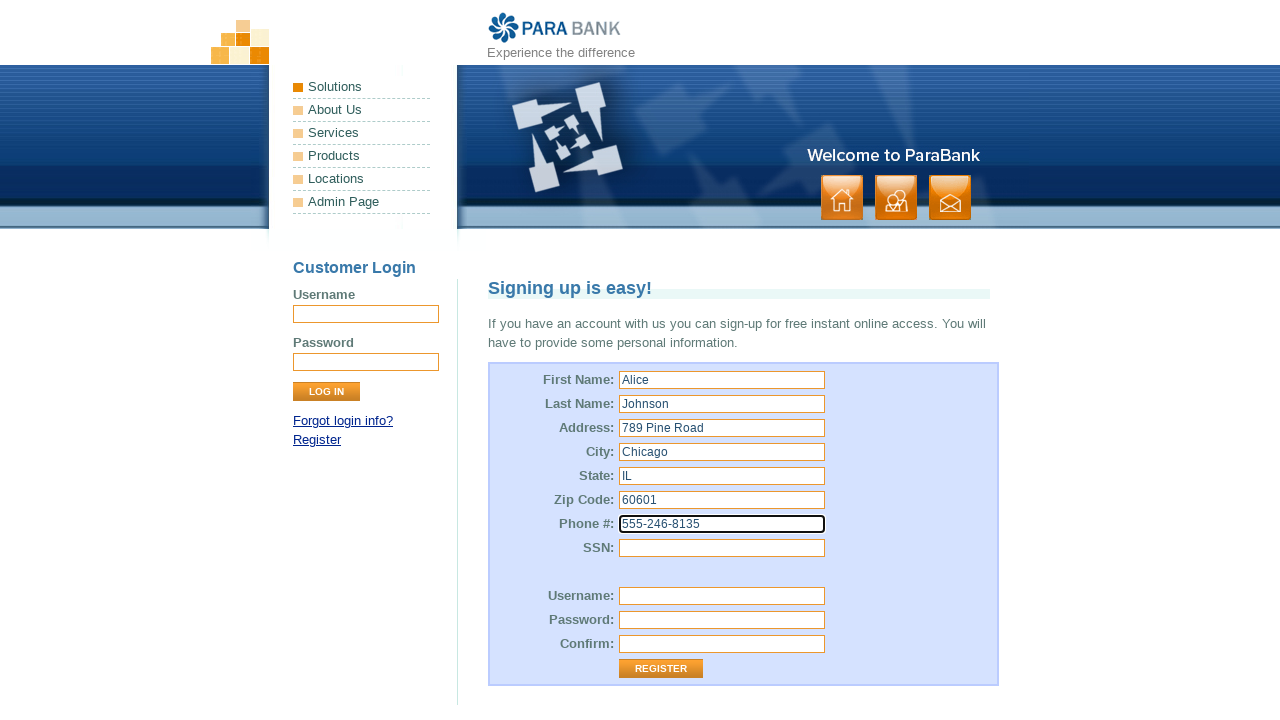

Filled SSN field with '456-78-9123' on input[id='customer.ssn']
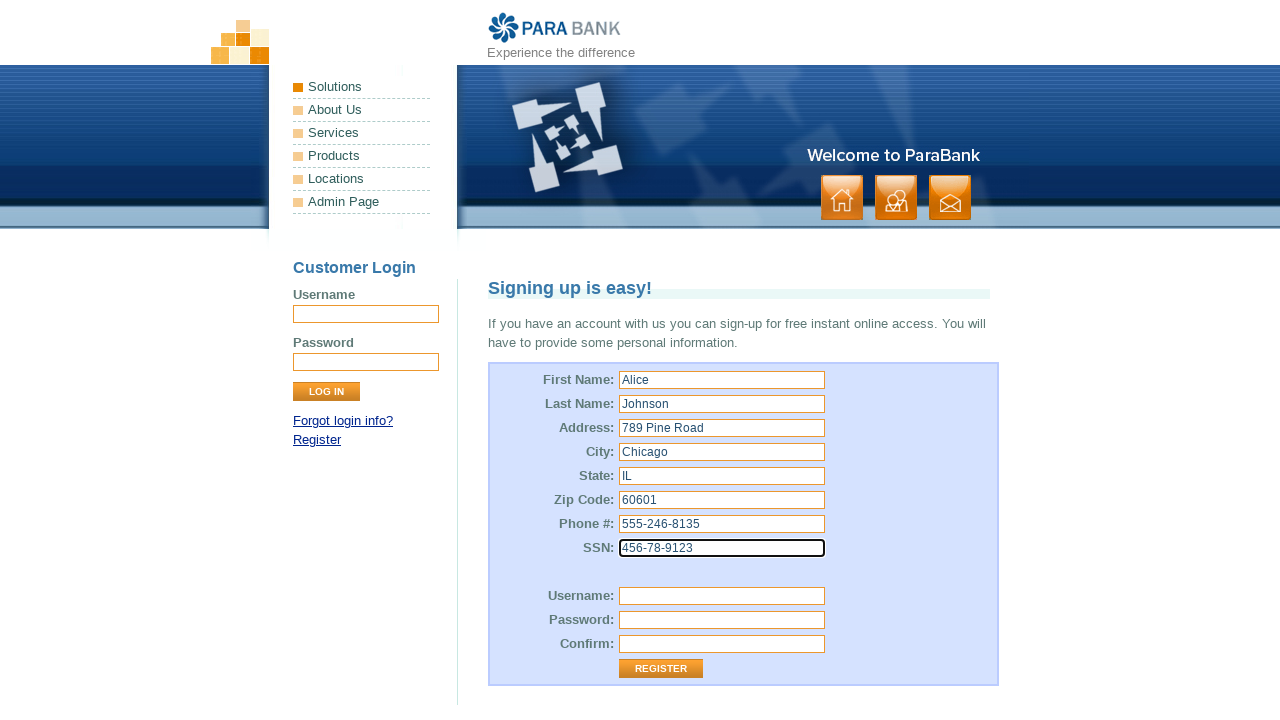

Filled username field with 'testuser81973' on input[id='customer.username']
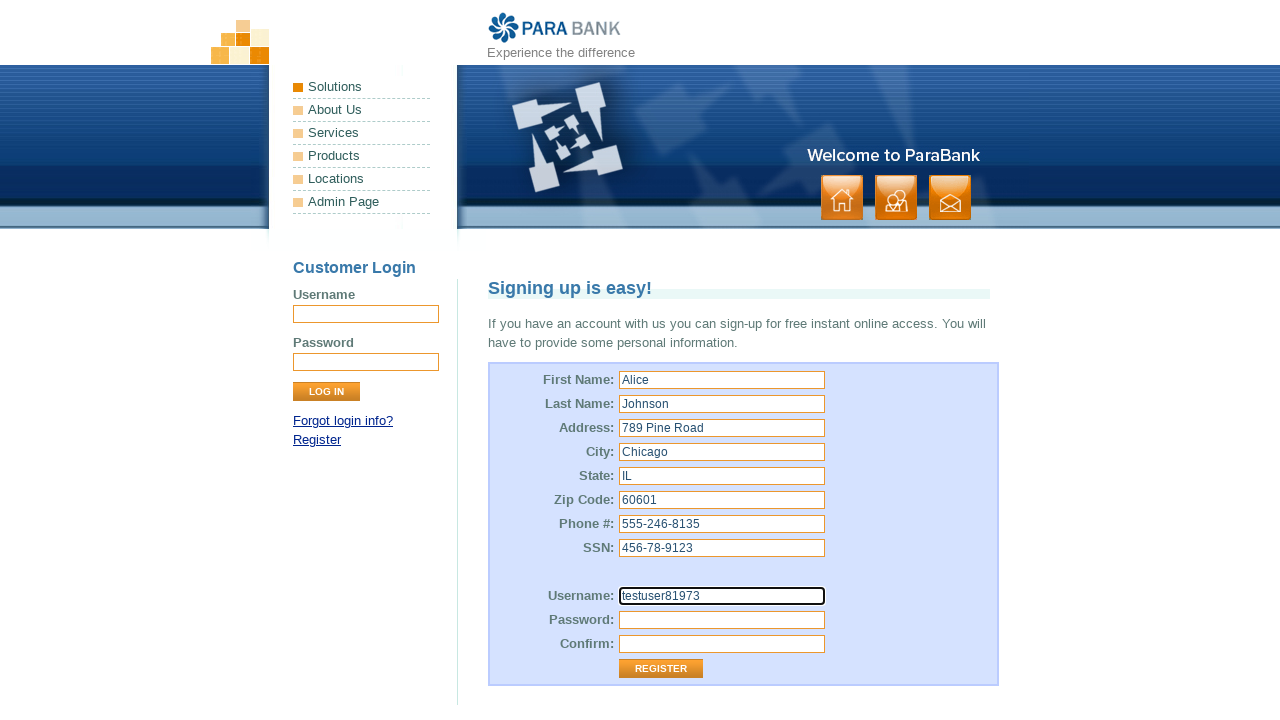

Filled password field with 'Password123' on input[id='customer.password']
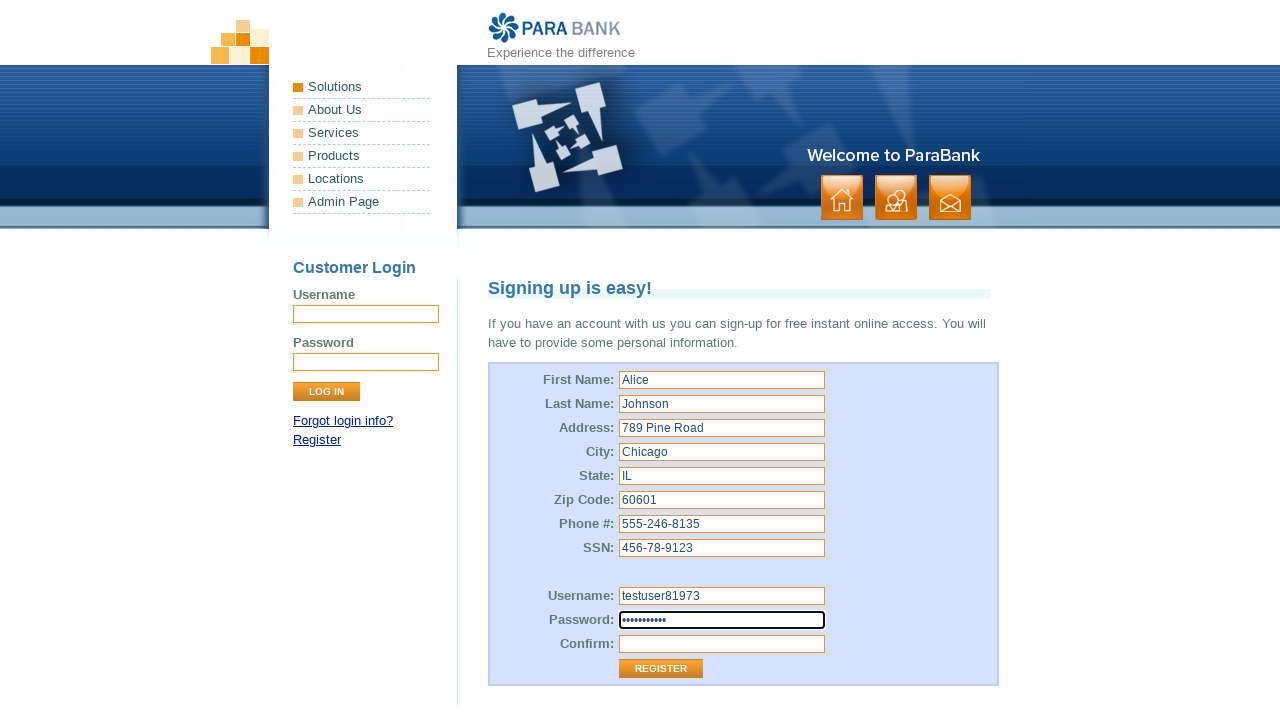

Filled repeated password field with 'DifferentPass456' (mismatched) on input[id='repeatedPassword']
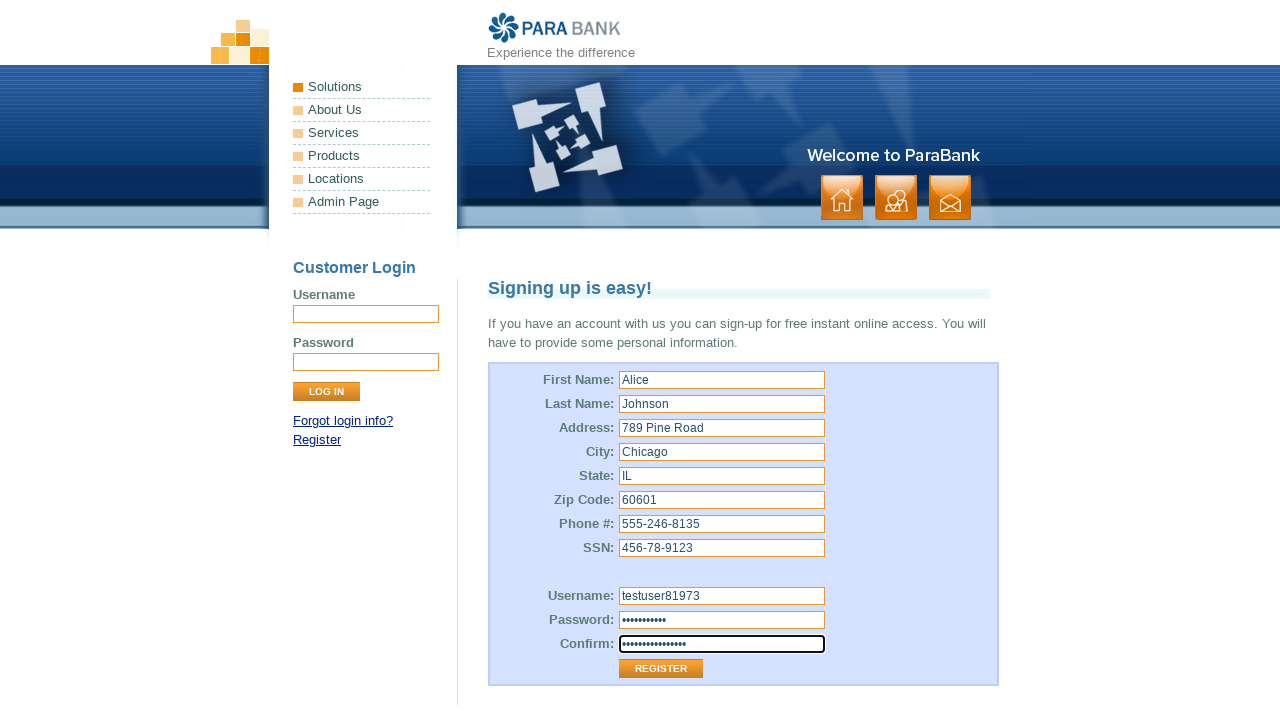

Clicked Register button to submit form with mismatched passwords at (661, 669) on input[value='Register']
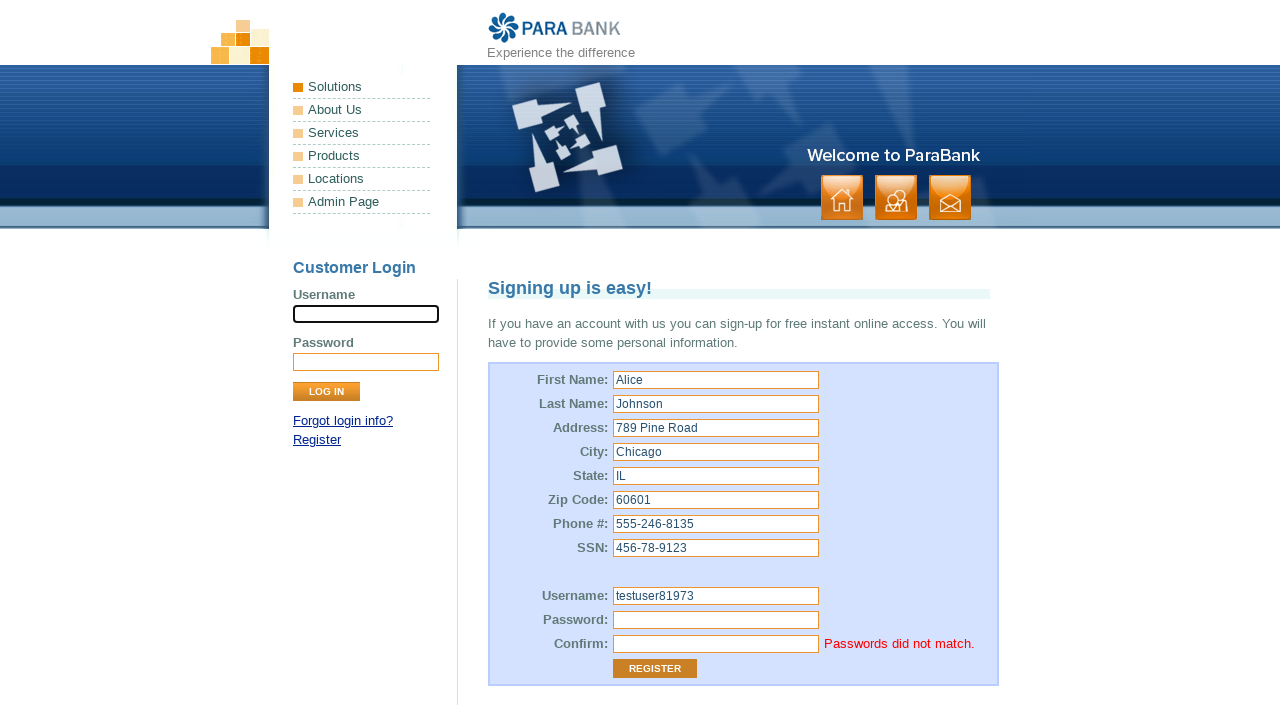

Password mismatch error message element appeared
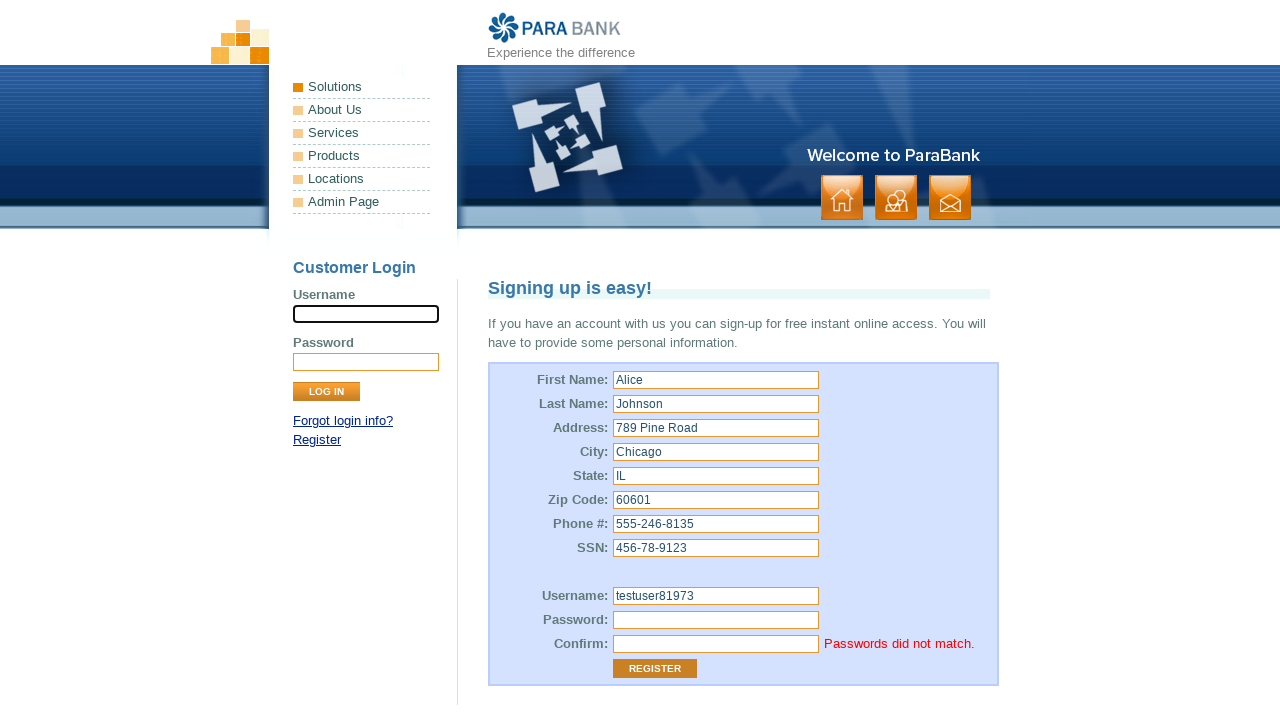

Retrieved error message text: 'Passwords did not match.'
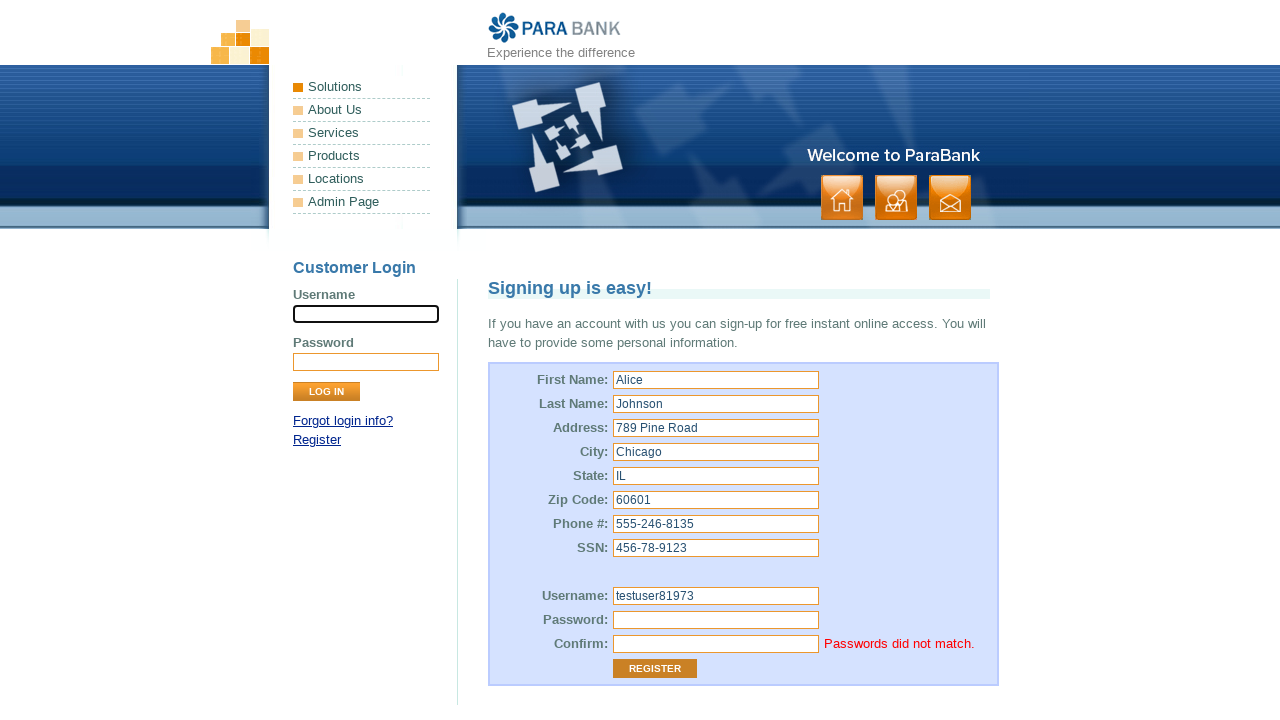

Verified error message matches expected text 'Passwords did not match.'
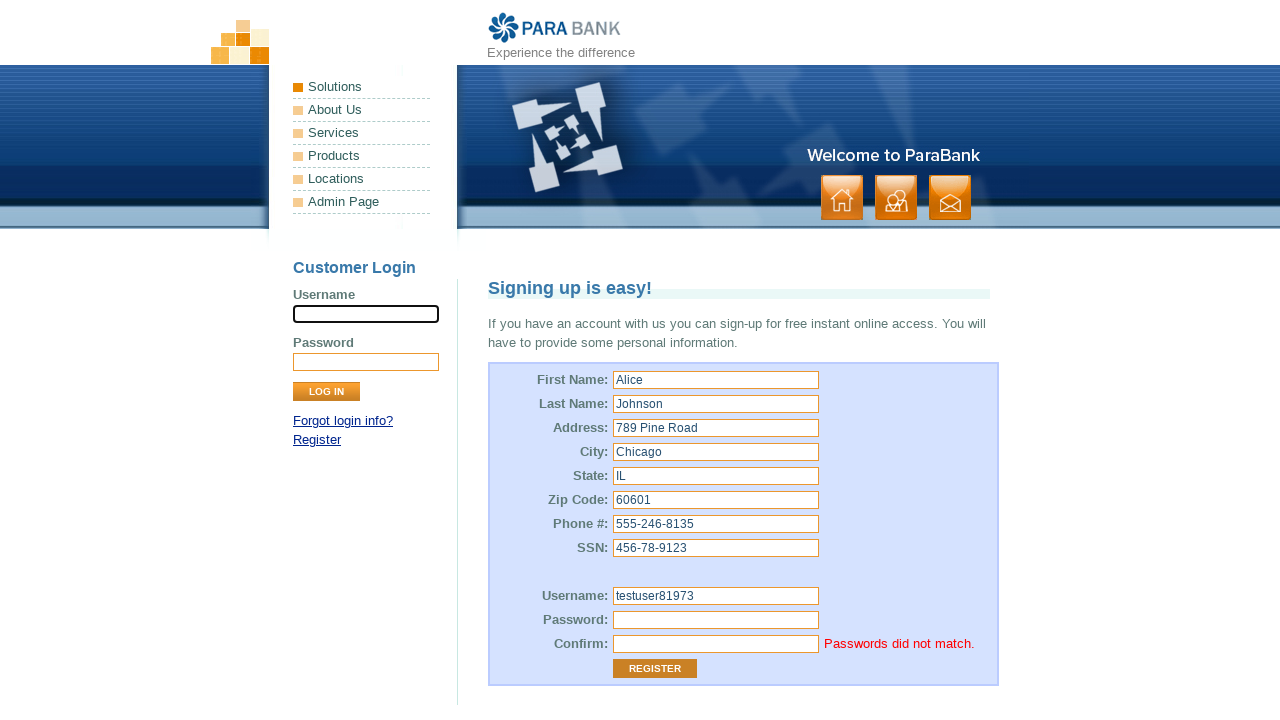

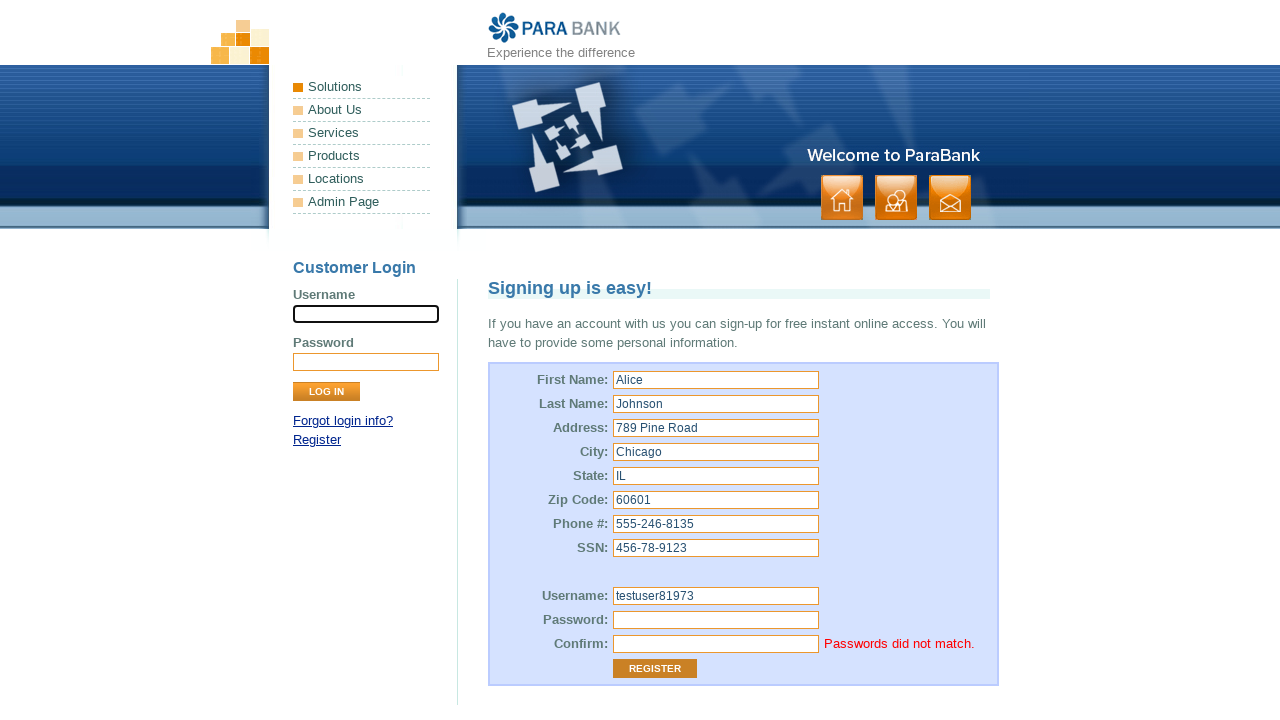